Navigates to Barchart unusual options activity page and waits for the main content to load

Starting URL: https://www.barchart.com/options/unusual-activity/stocks

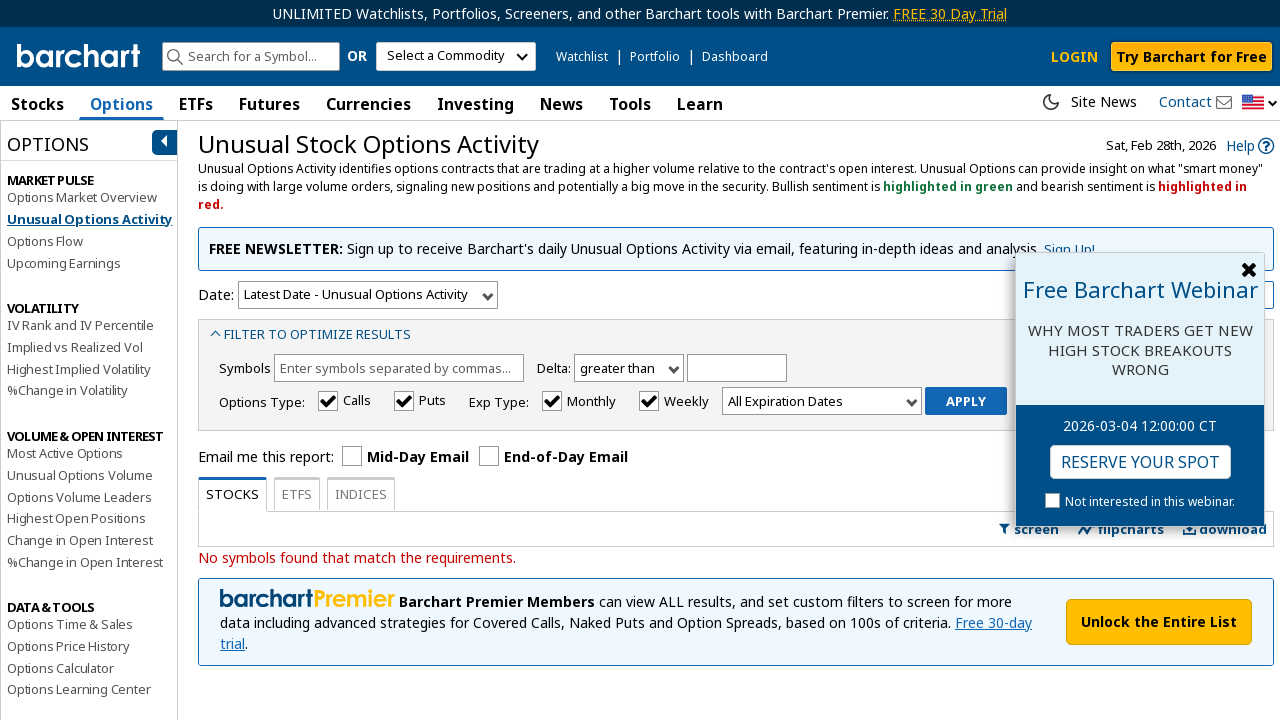

Navigated to Barchart unusual options activity page
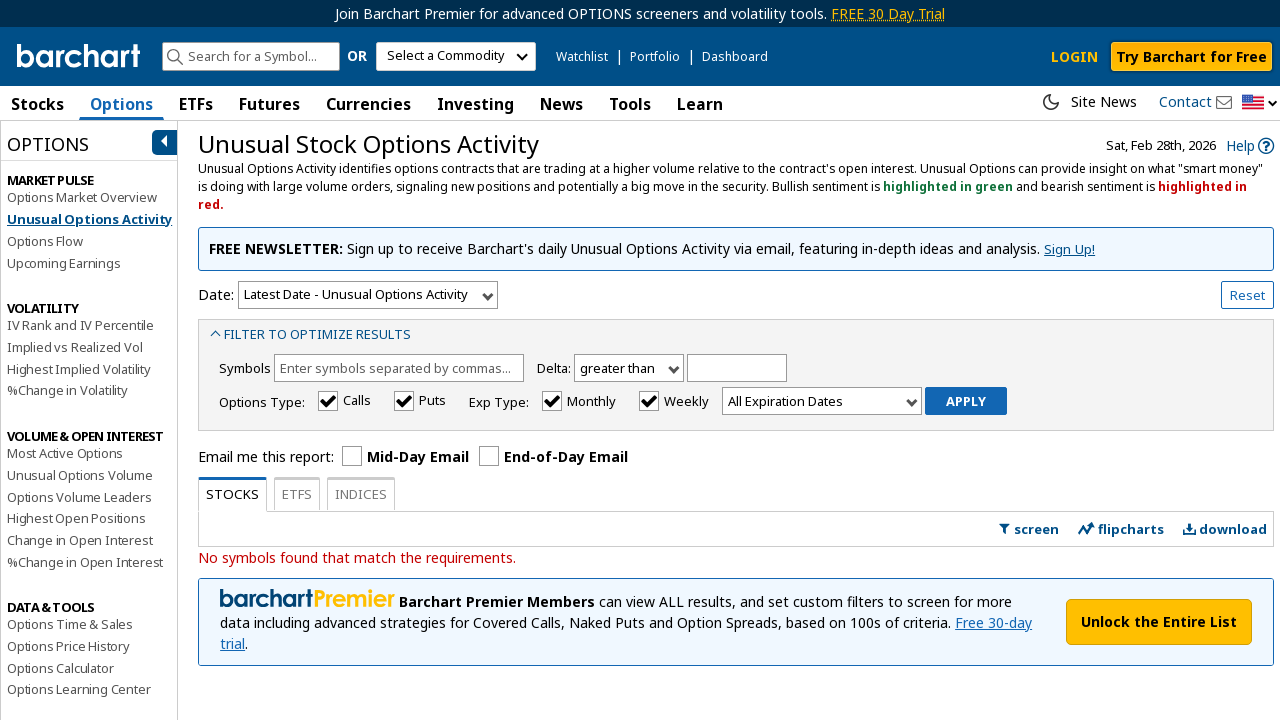

Main content column loaded successfully
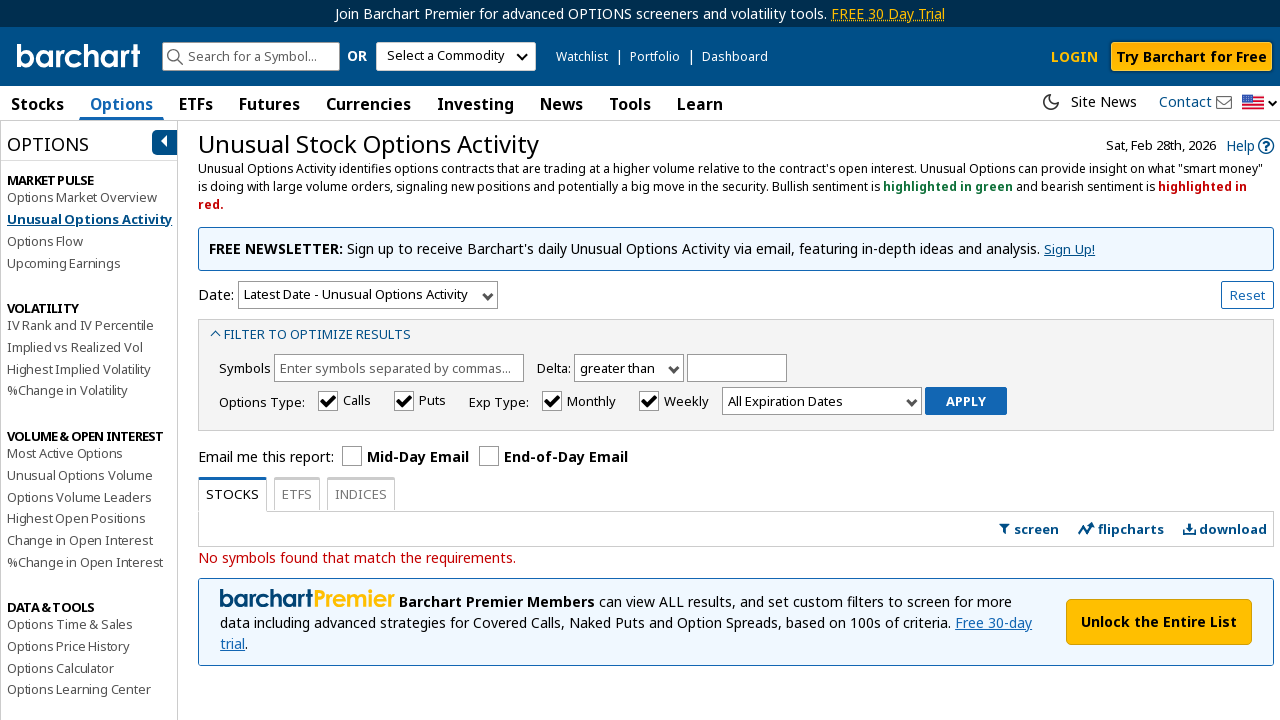

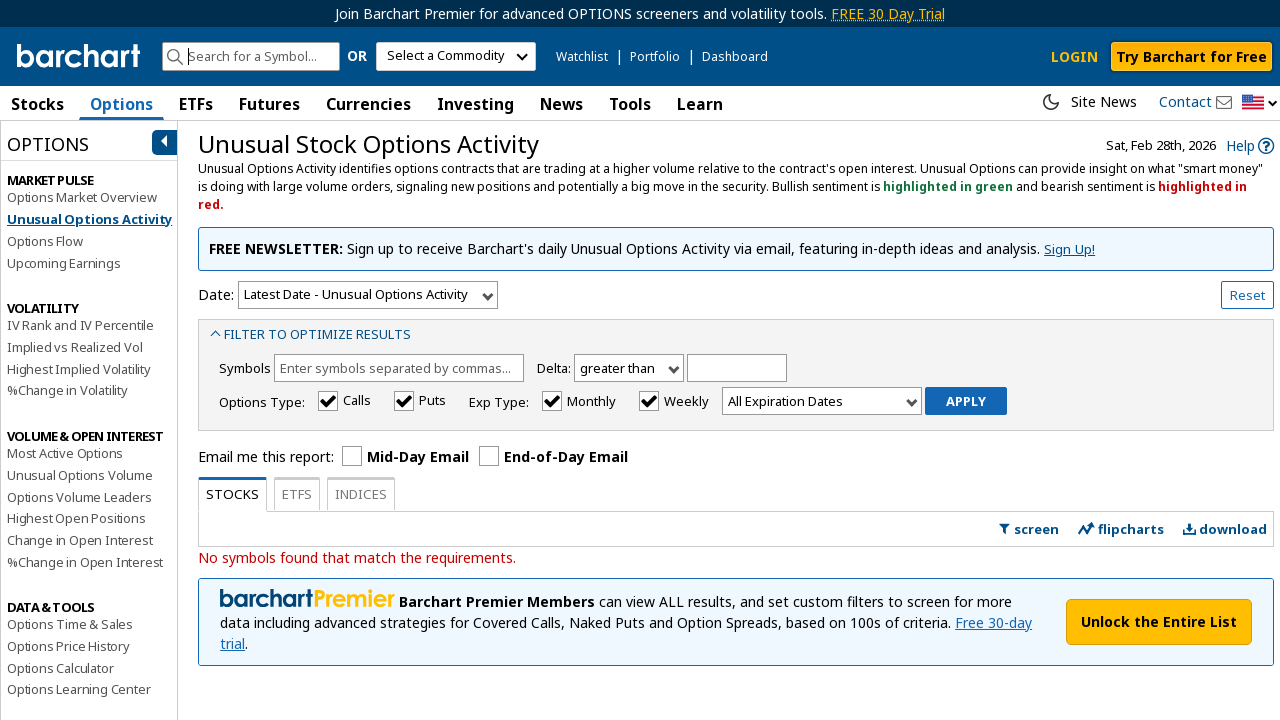